Tests the Text Box form on DemoQA by navigating to the Elements section, filling out the full name, email, current address, and permanent address fields, then submitting and verifying the output displays all entered information.

Starting URL: https://demoqa.com/

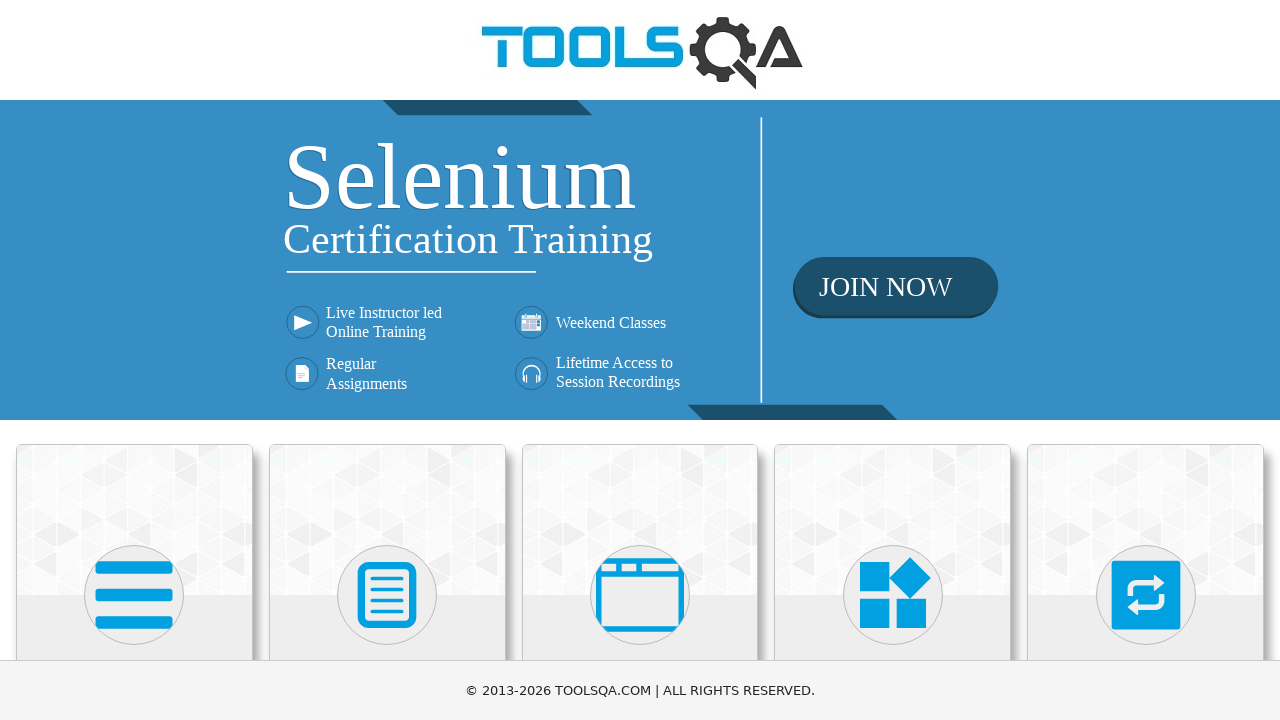

Waited for DemoQA homepage to load
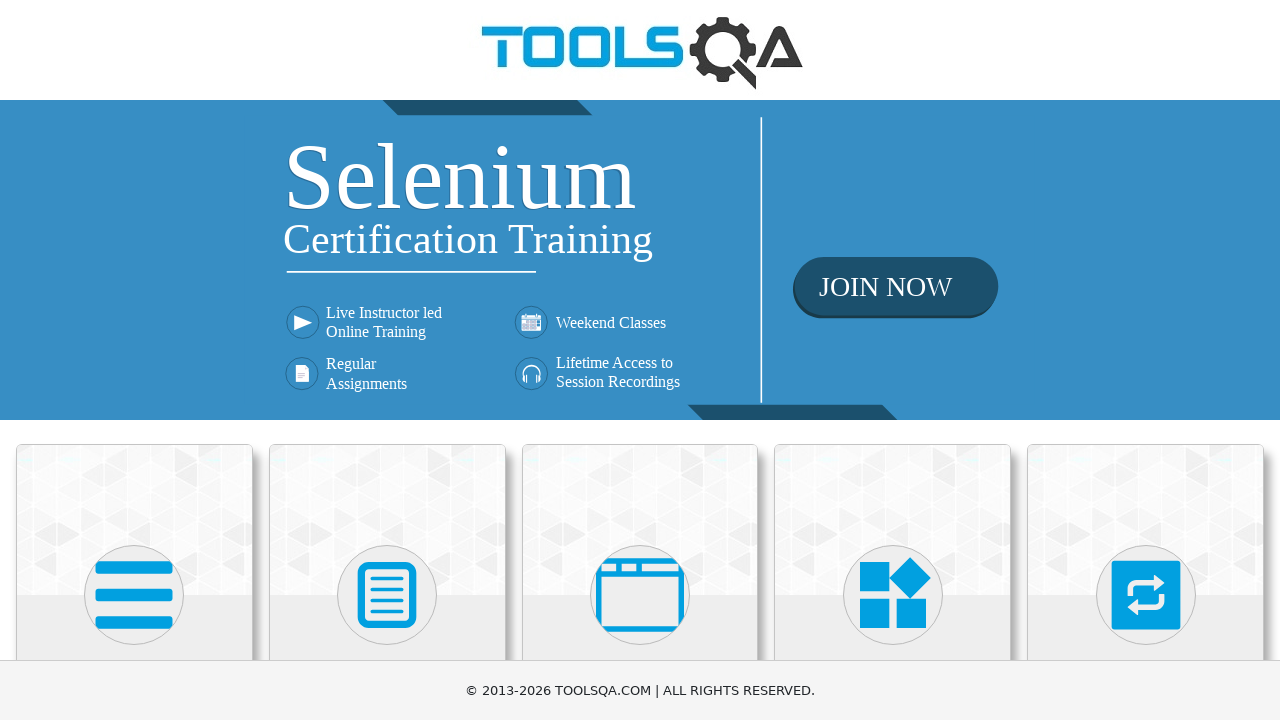

Clicked on Elements card at (134, 360) on text=Elements
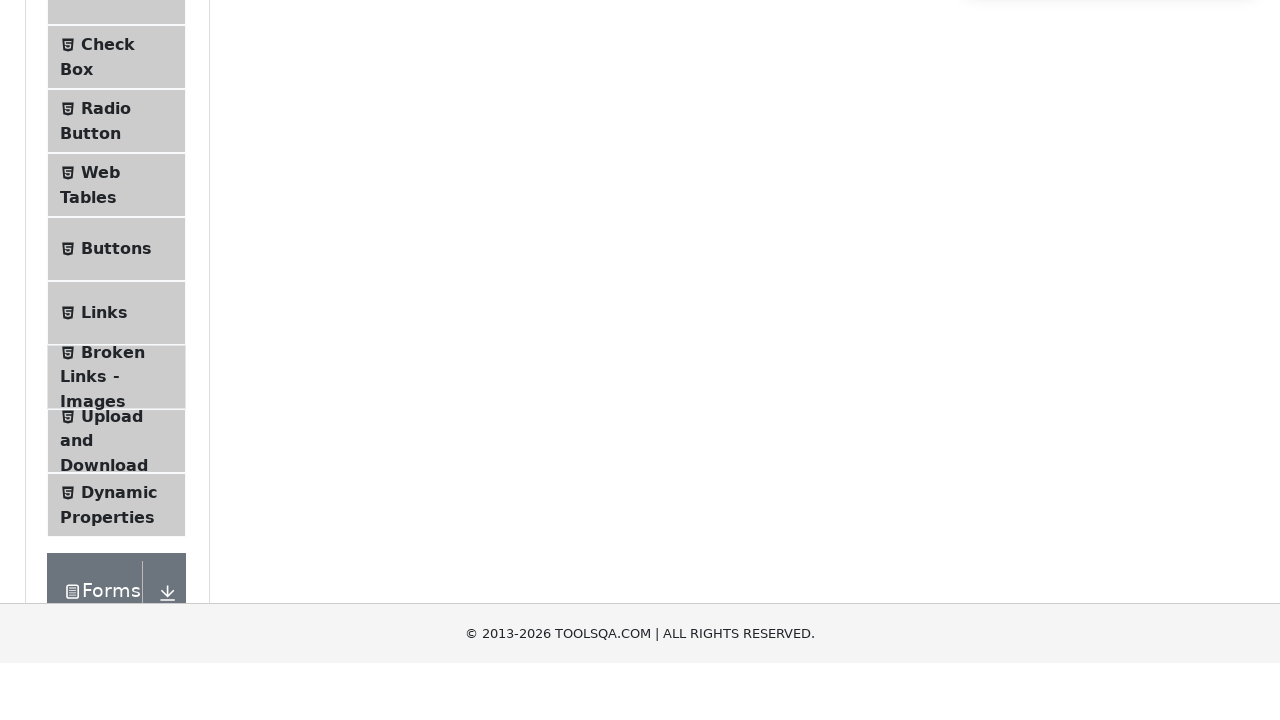

Clicked on Text Box menu item at (119, 261) on text=Text Box
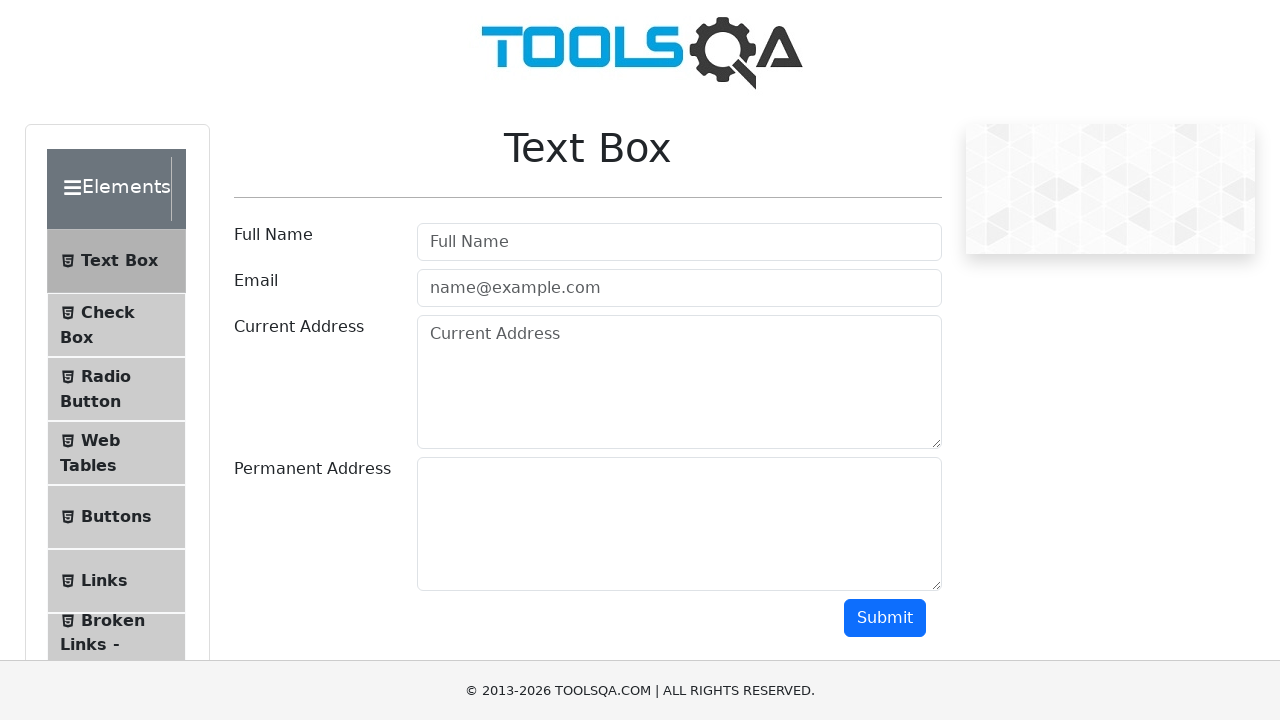

Filled in full name field with 'Maverick' on #userName
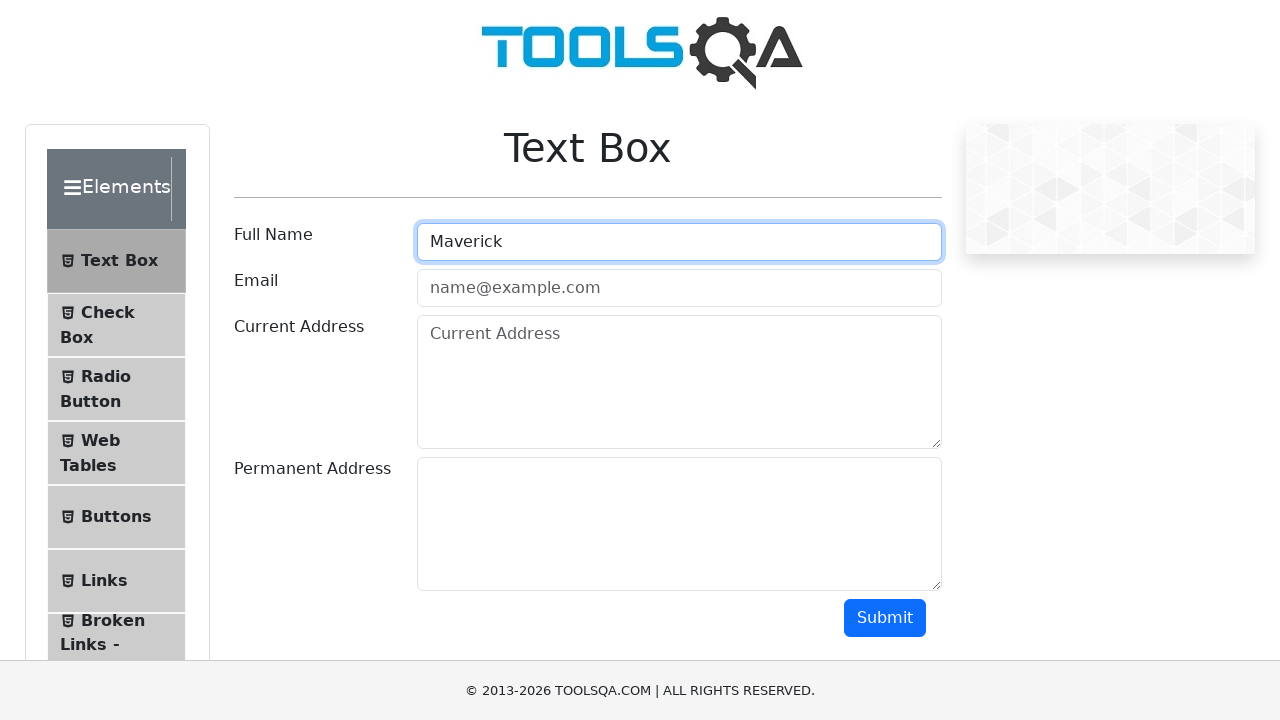

Filled in email field with 'marverick@gmail.com' on #userEmail
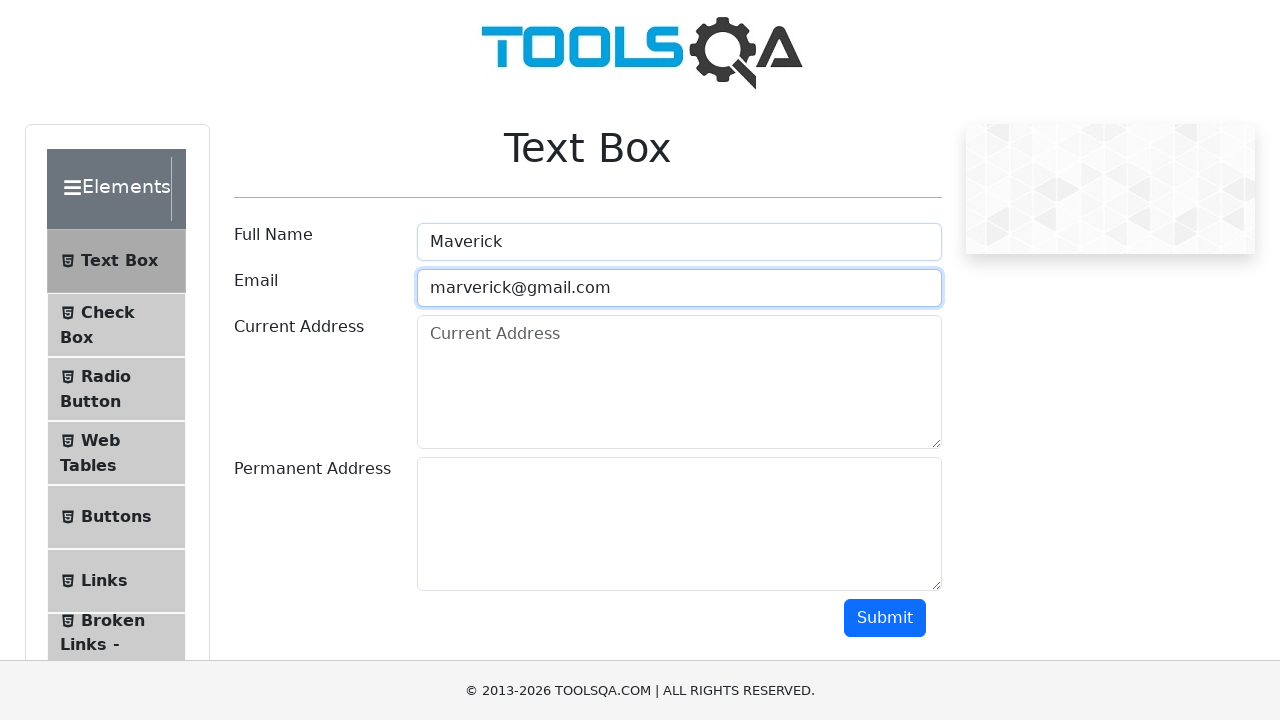

Filled in current address field with 'Bangkok' on #currentAddress
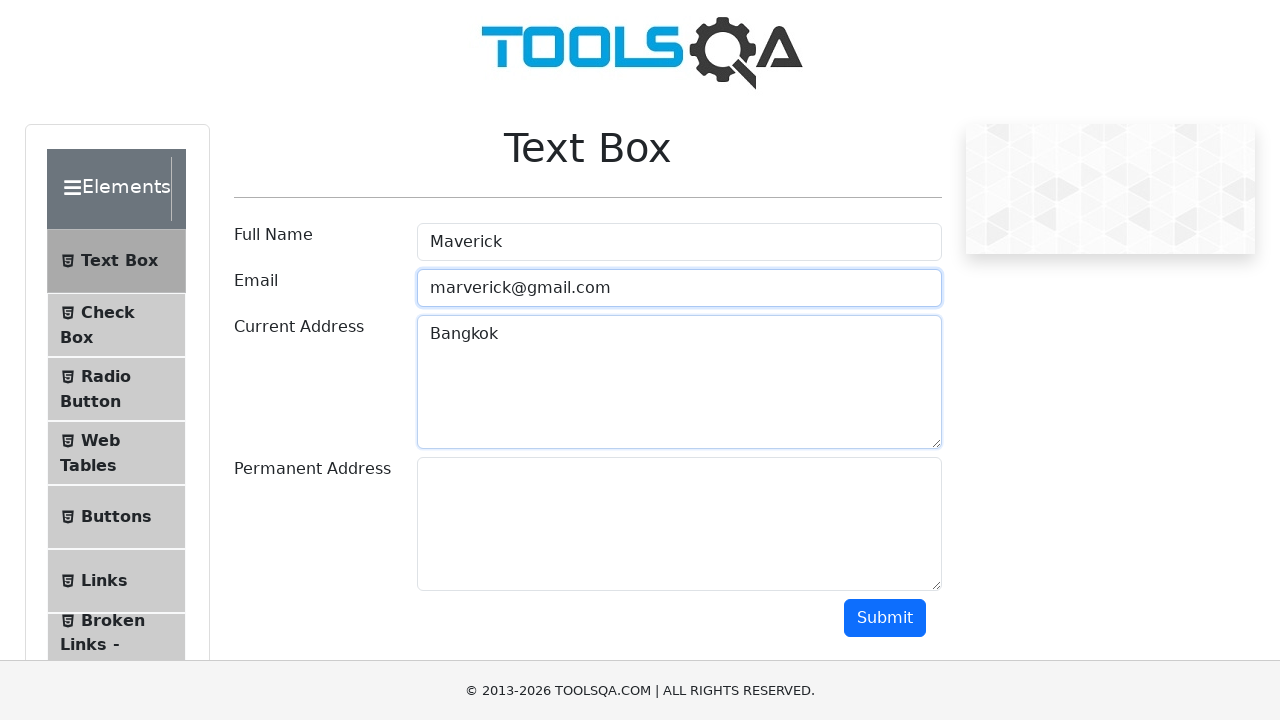

Filled in permanent address field with 'Phuket' on #permanentAddress
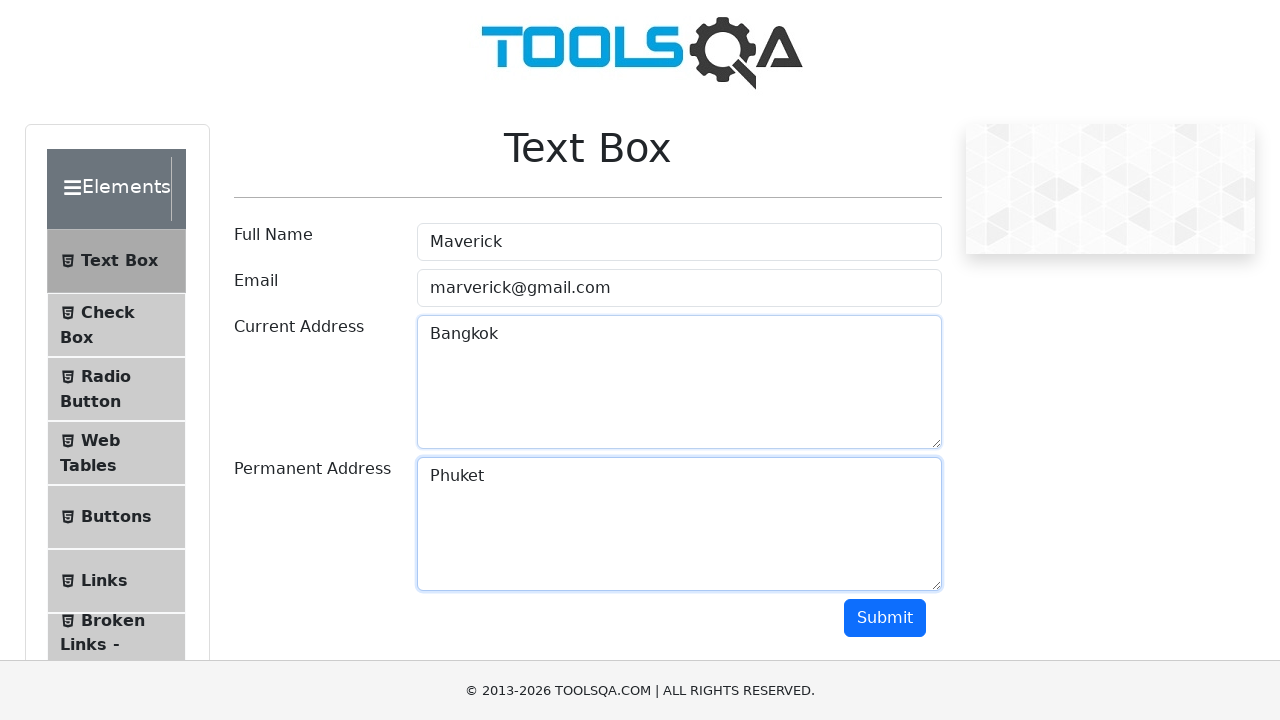

Clicked Submit button to submit the form at (885, 618) on text=Submit
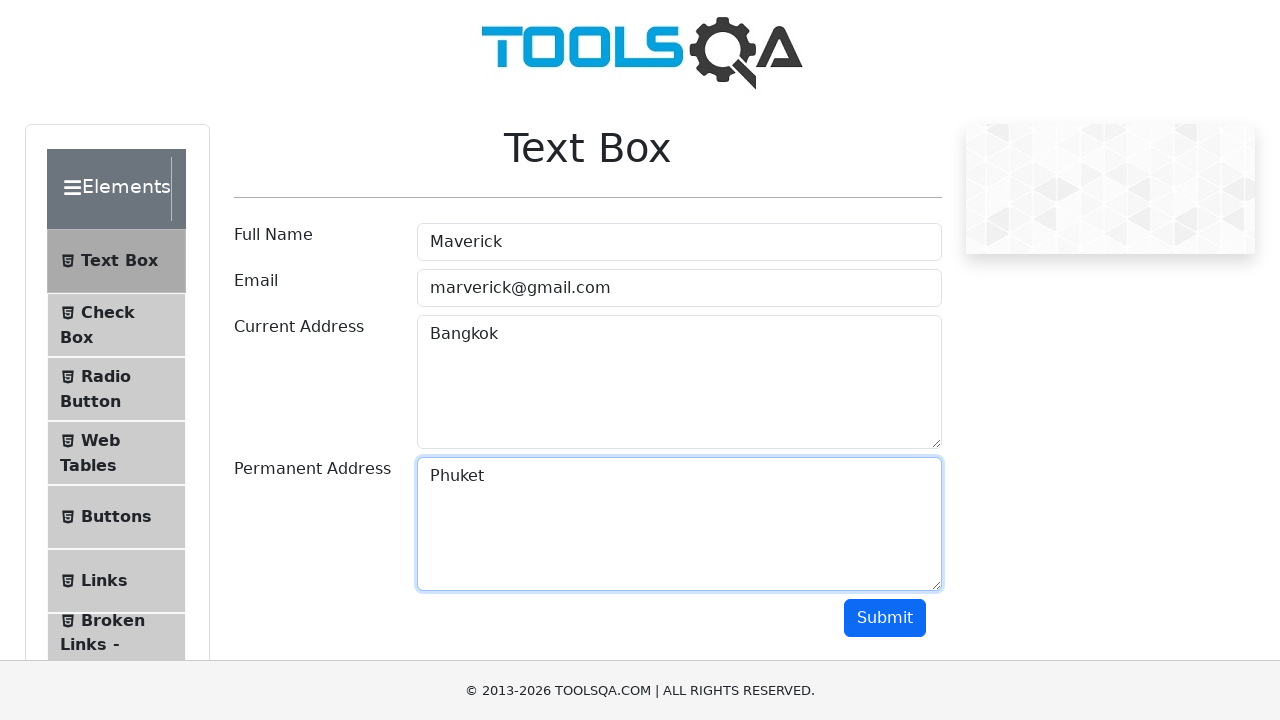

Output container loaded
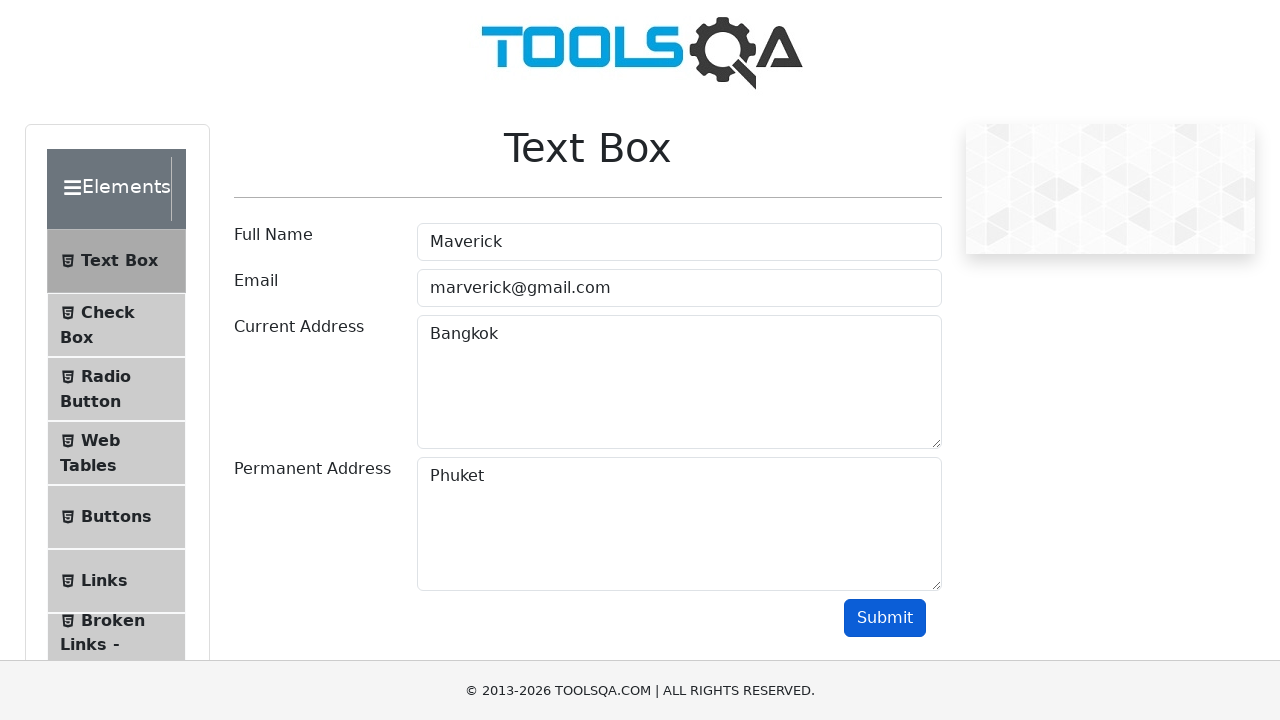

Name output field is visible
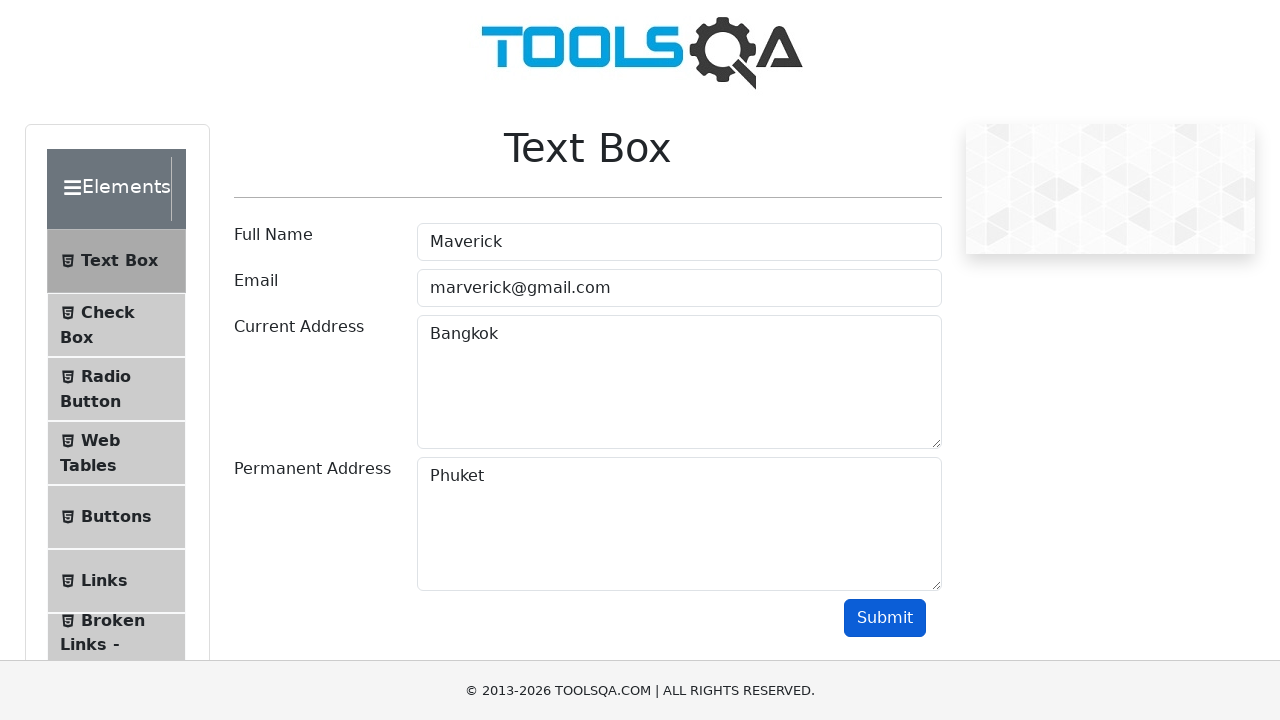

Email output field is visible
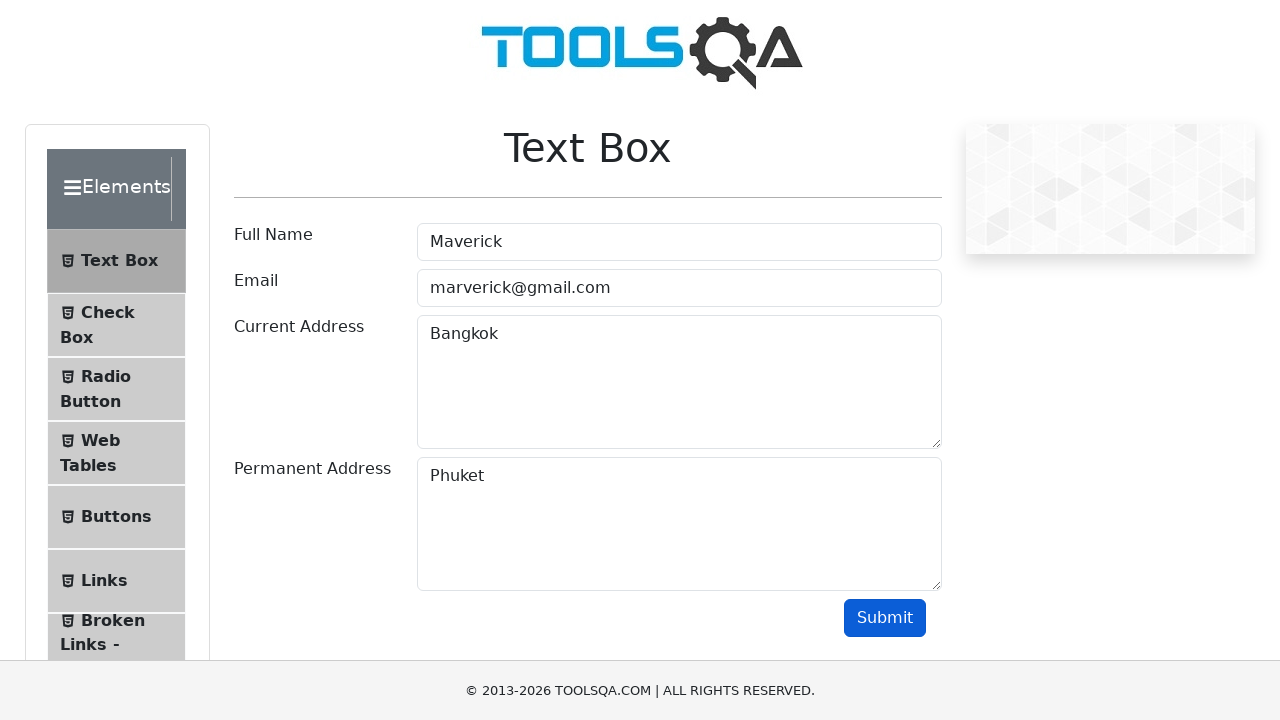

Current address output field is visible
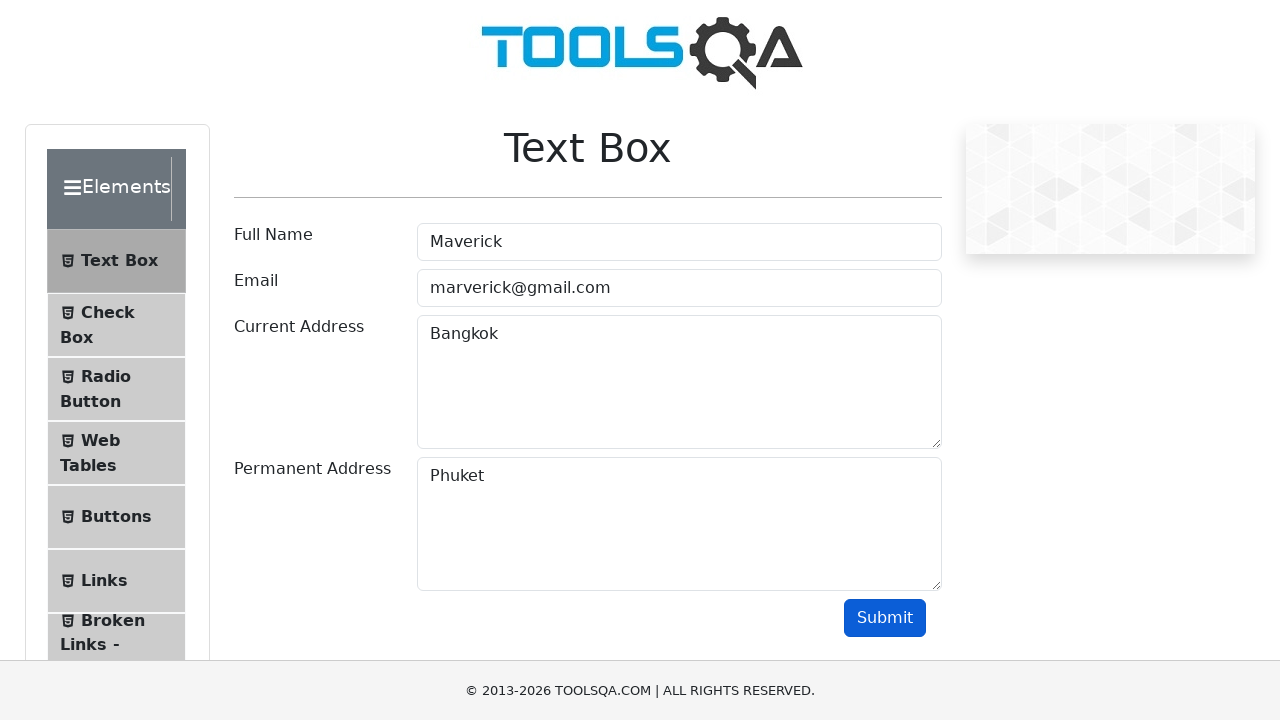

Permanent address output field is visible
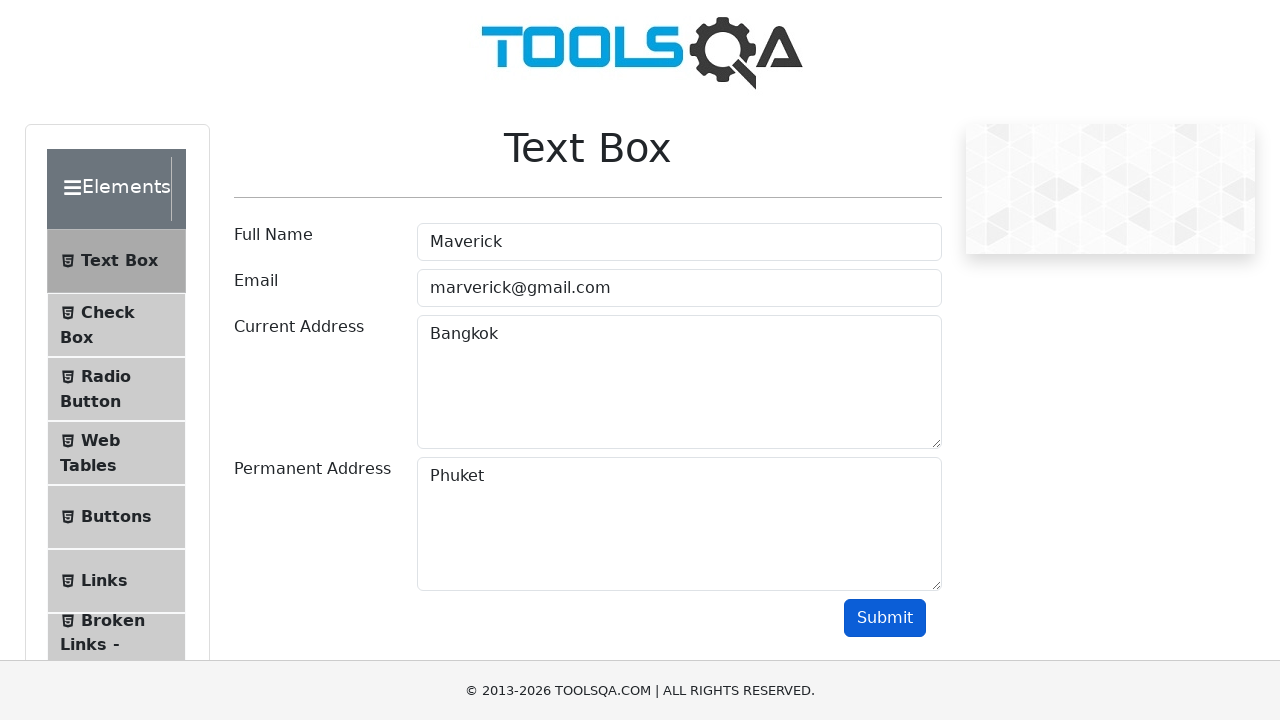

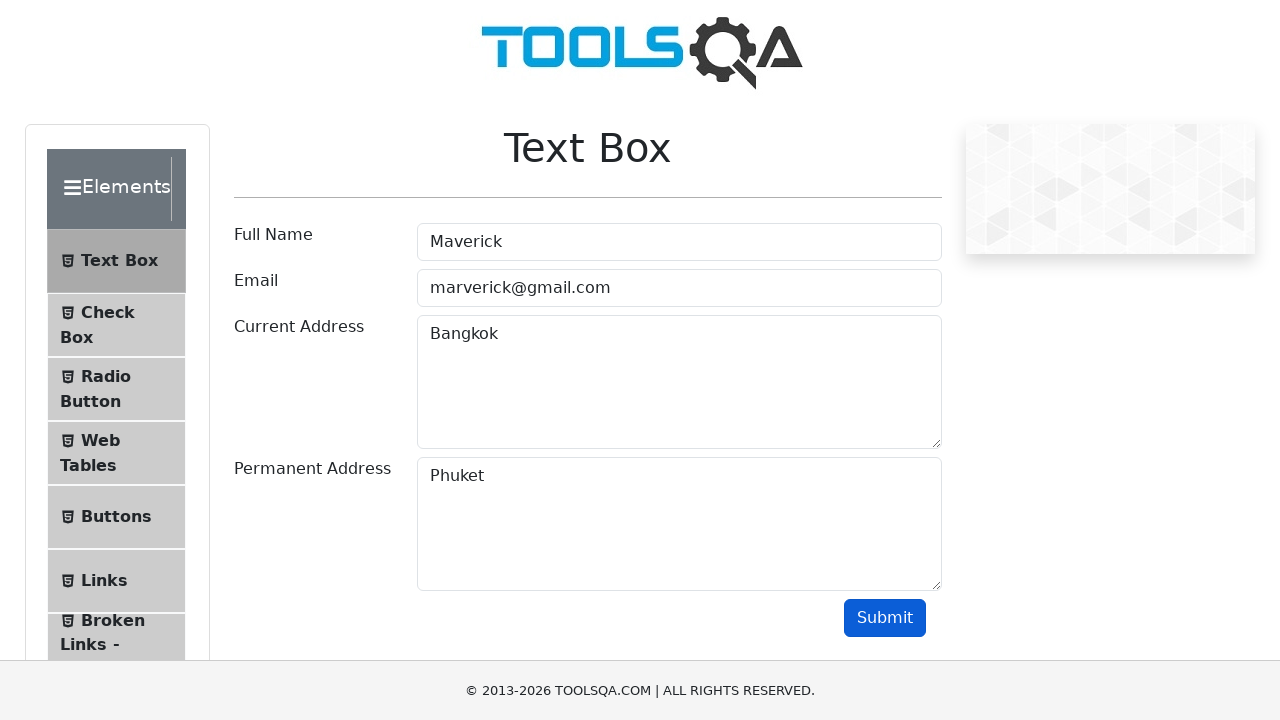